Tests accordion functionality by clicking each accordion header to expand and collapse sections

Starting URL: https://demoqa.com/accordian

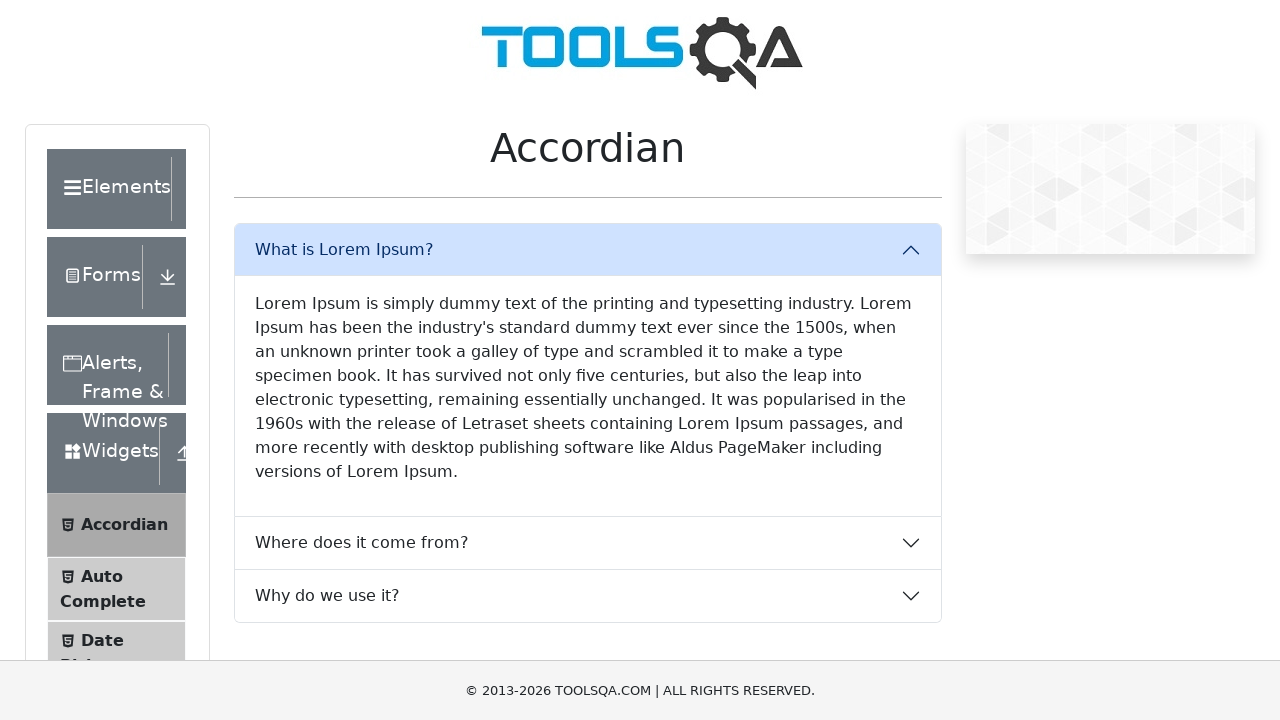

Navigated to accordion test page
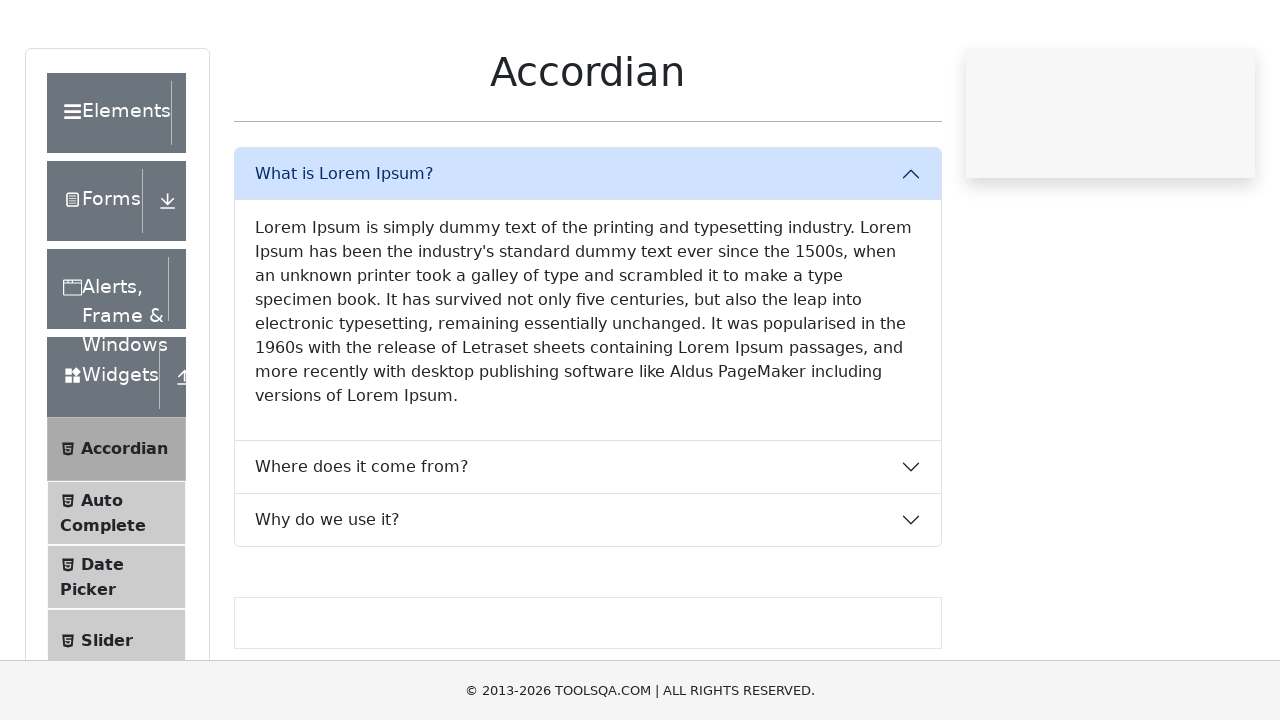

Located all accordion headers
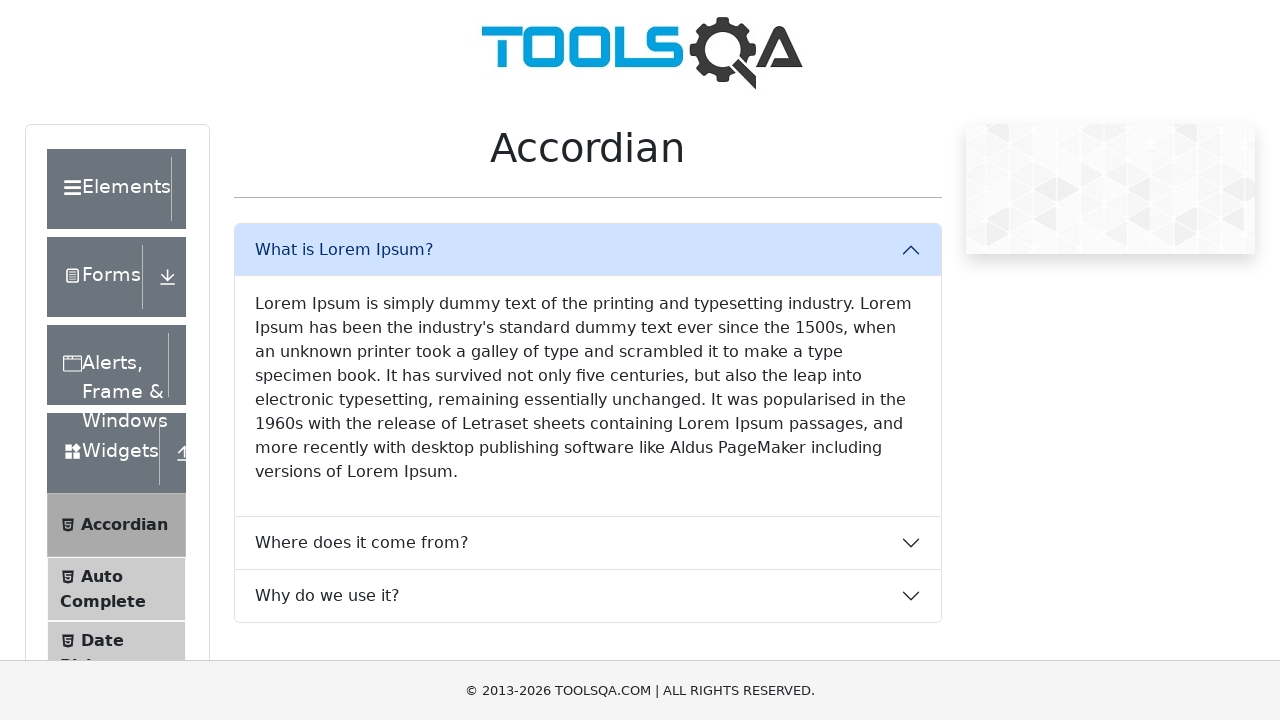

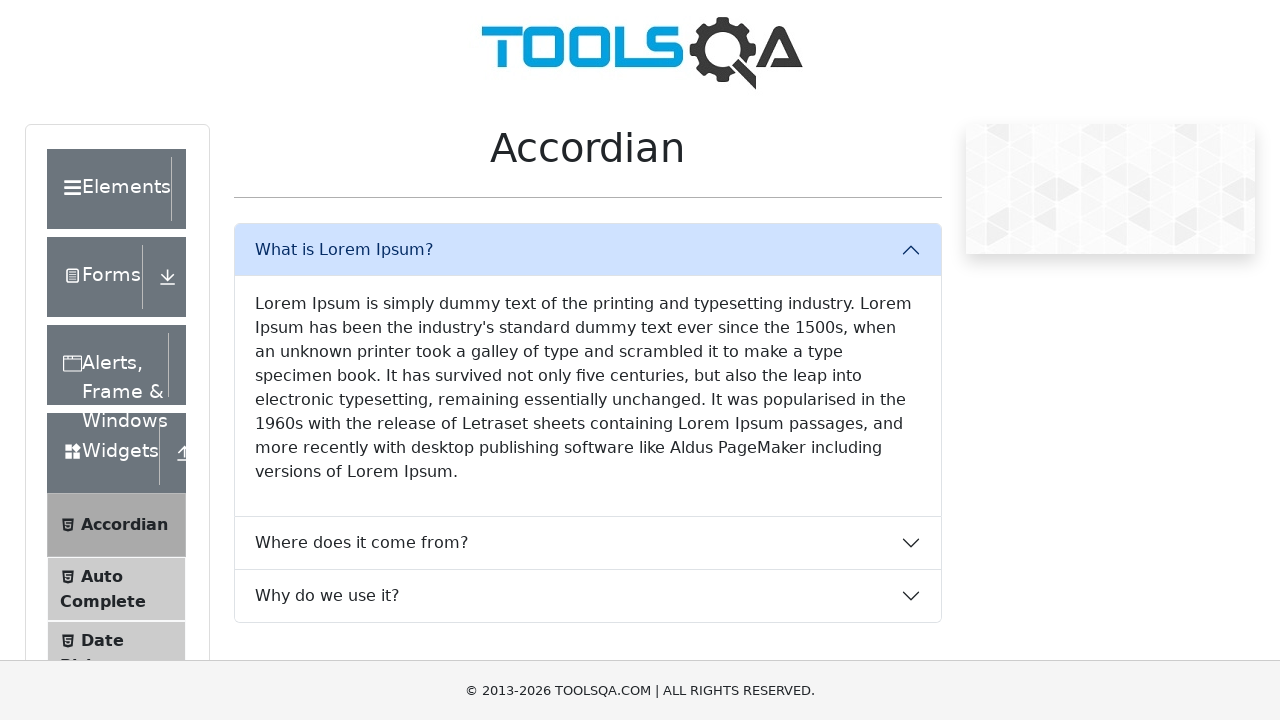